Tests search functionality by entering "imac" in the search box and clicking the search button, then verifying results are displayed

Starting URL: https://awesomeqa.com/ui/index.php?route=common/home

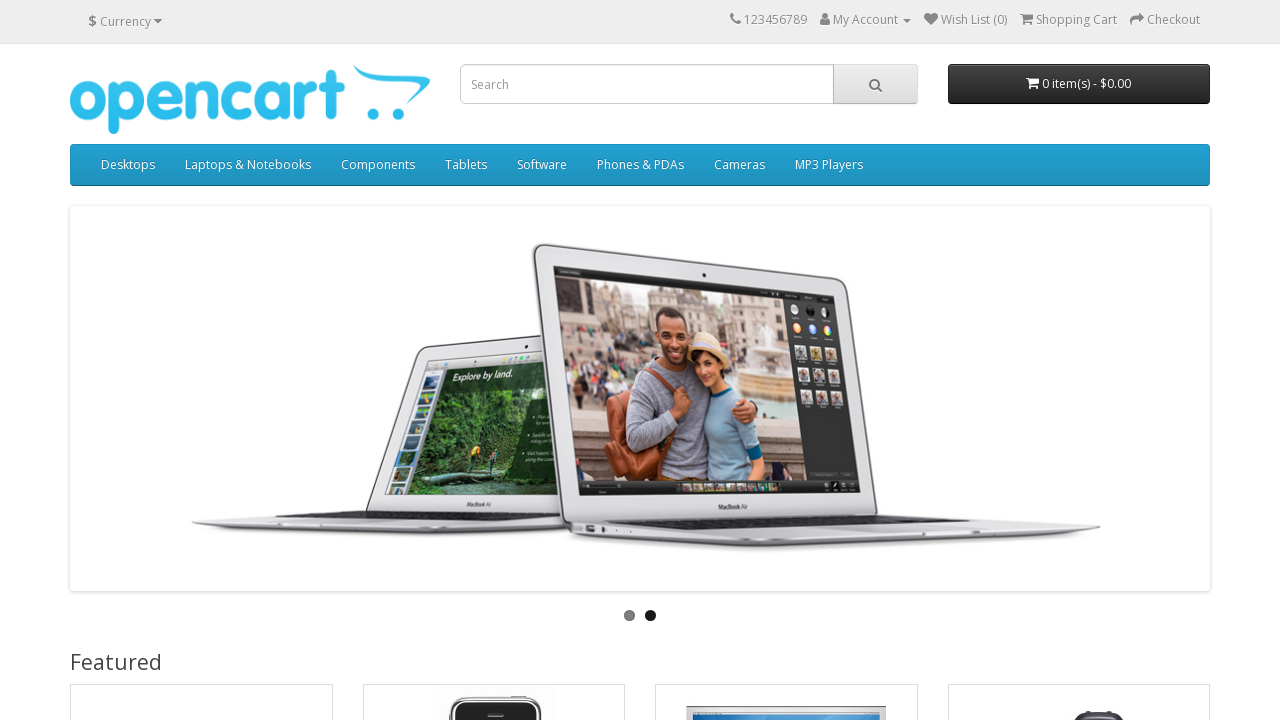

Filled search box with 'imac' on input[name='search']
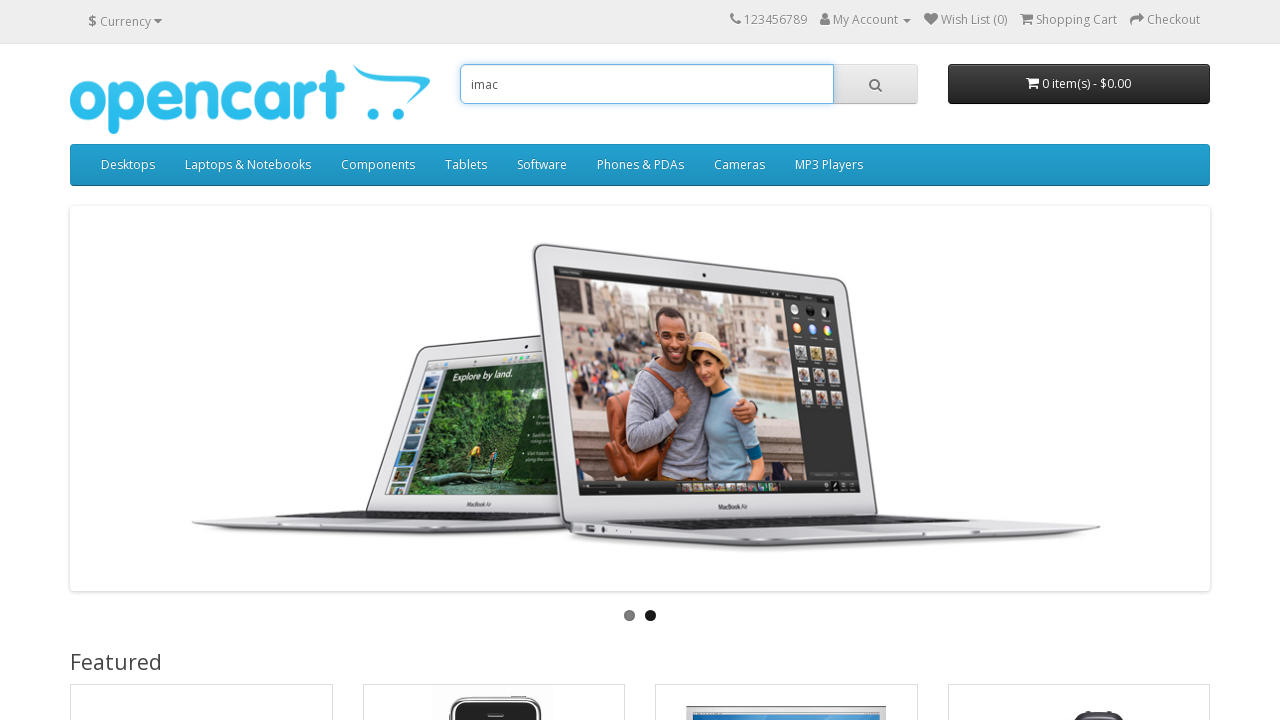

Clicked search button at (875, 84) on button.btn-default[type='button']
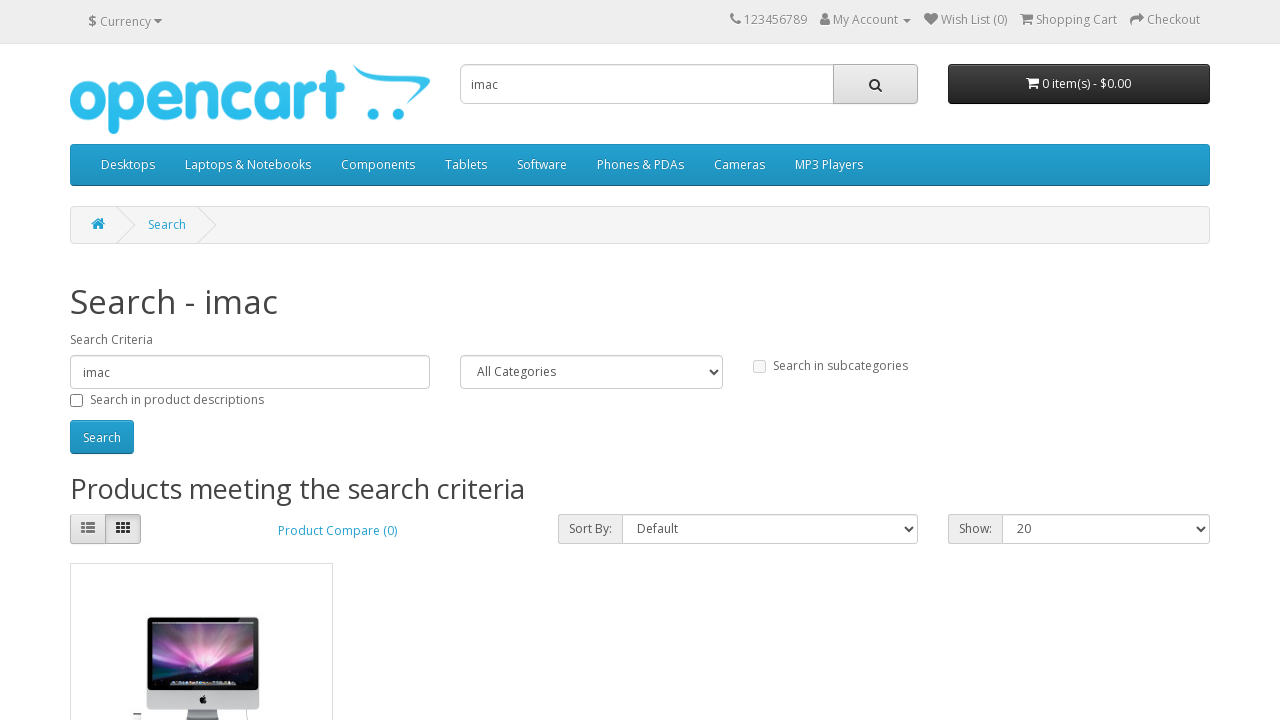

Search results displayed with products found
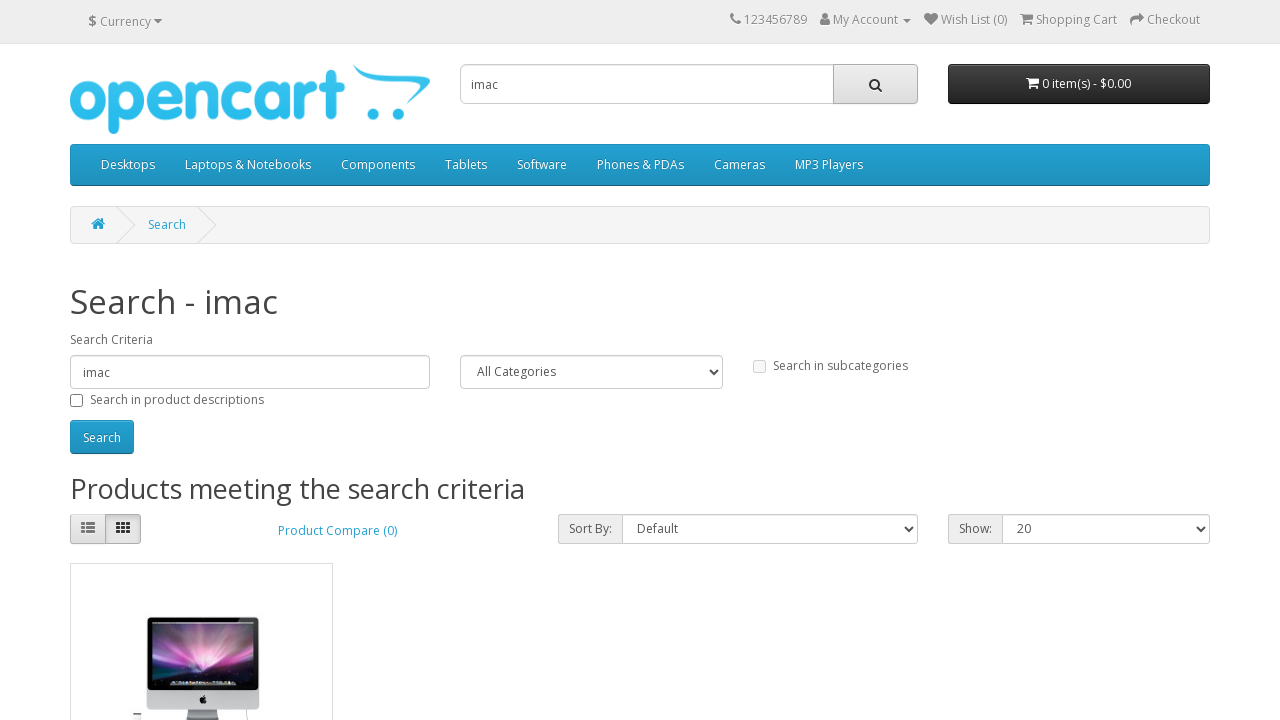

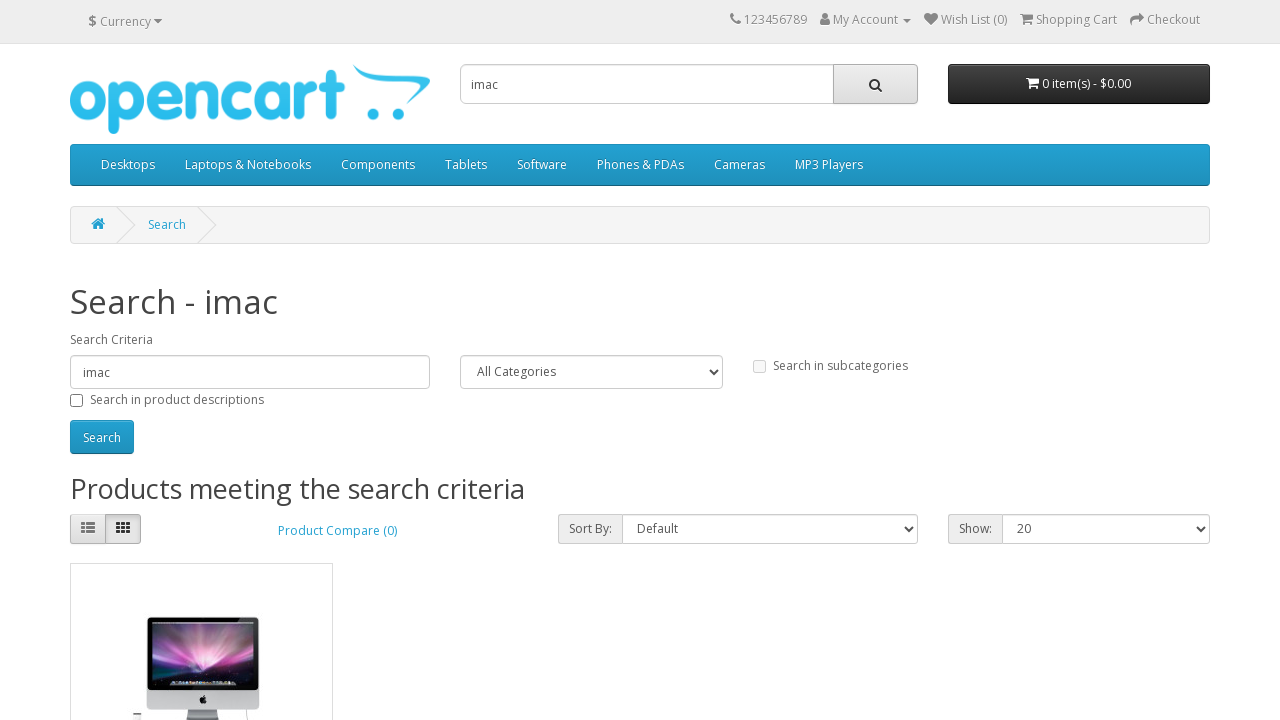